Tests a unit converter web application by entering values, selecting conversion types from dropdowns, clicking calculate, and verifying results are displayed

Starting URL: http://mustcalculate.com/electronics/unitconverter.php

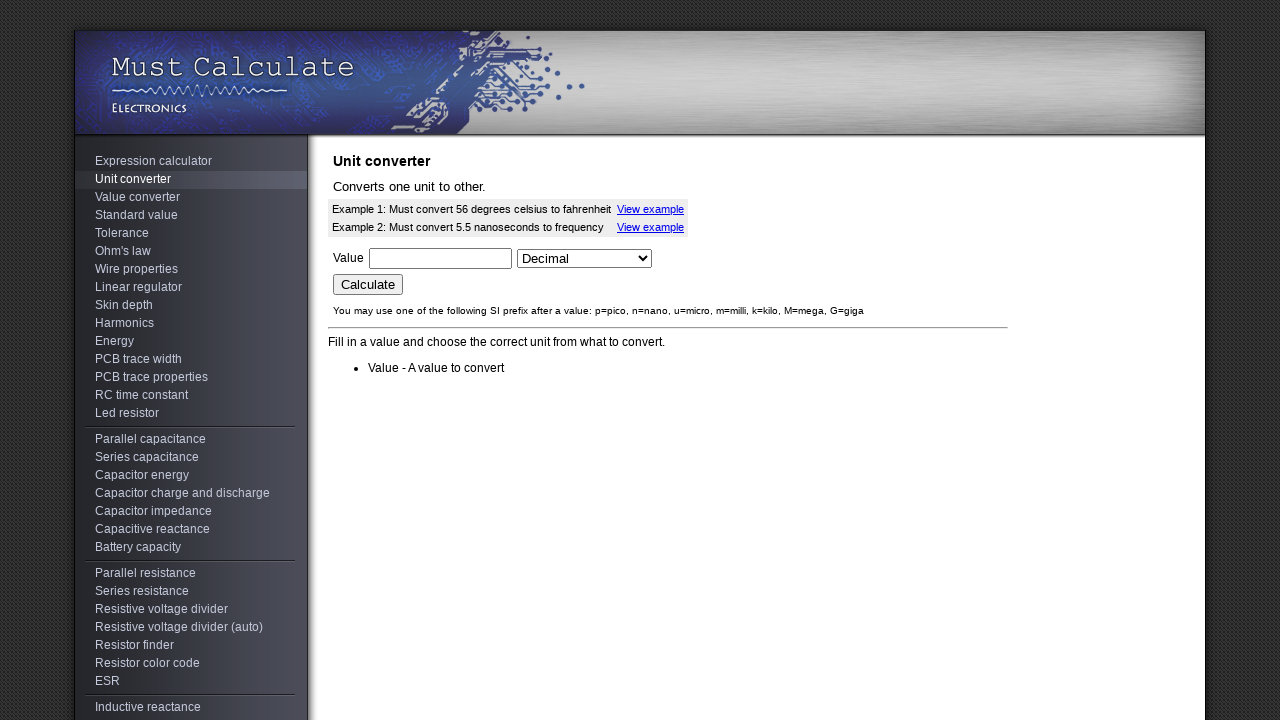

Filled input field with '10' for binary conversion on input[name='in']
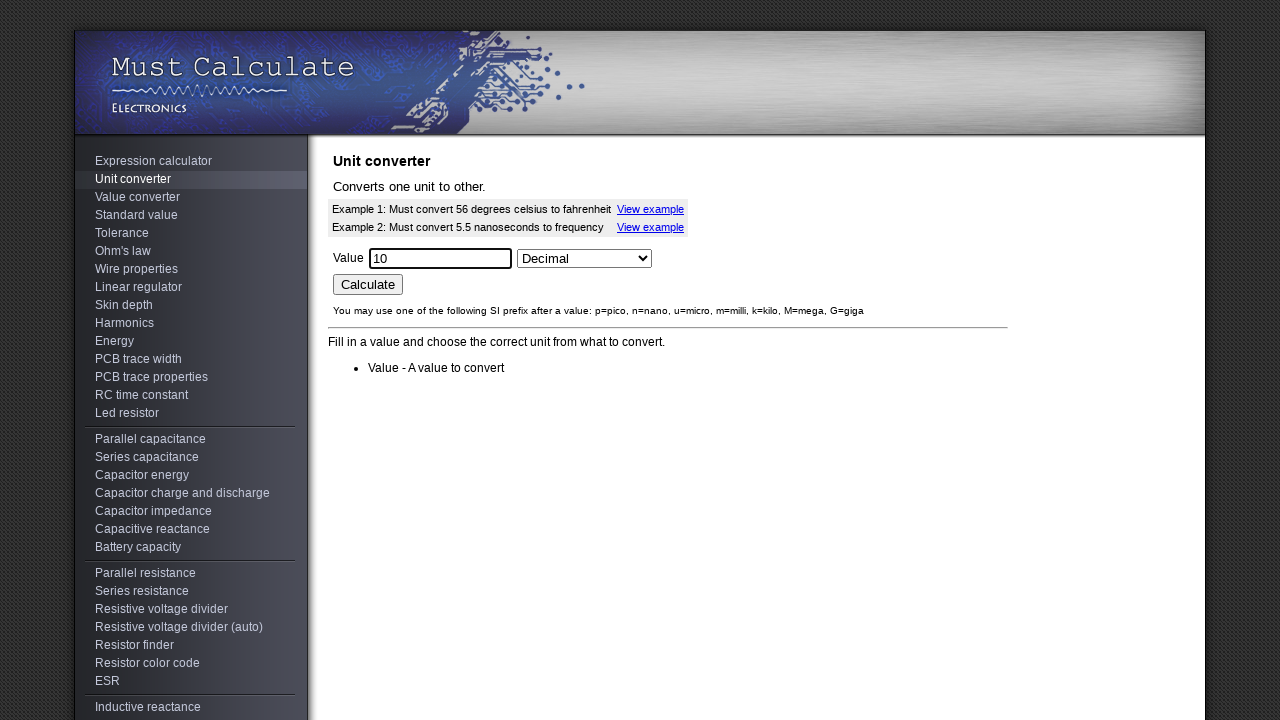

Selected 'Binary' from input unit dropdown on select[name='ino']
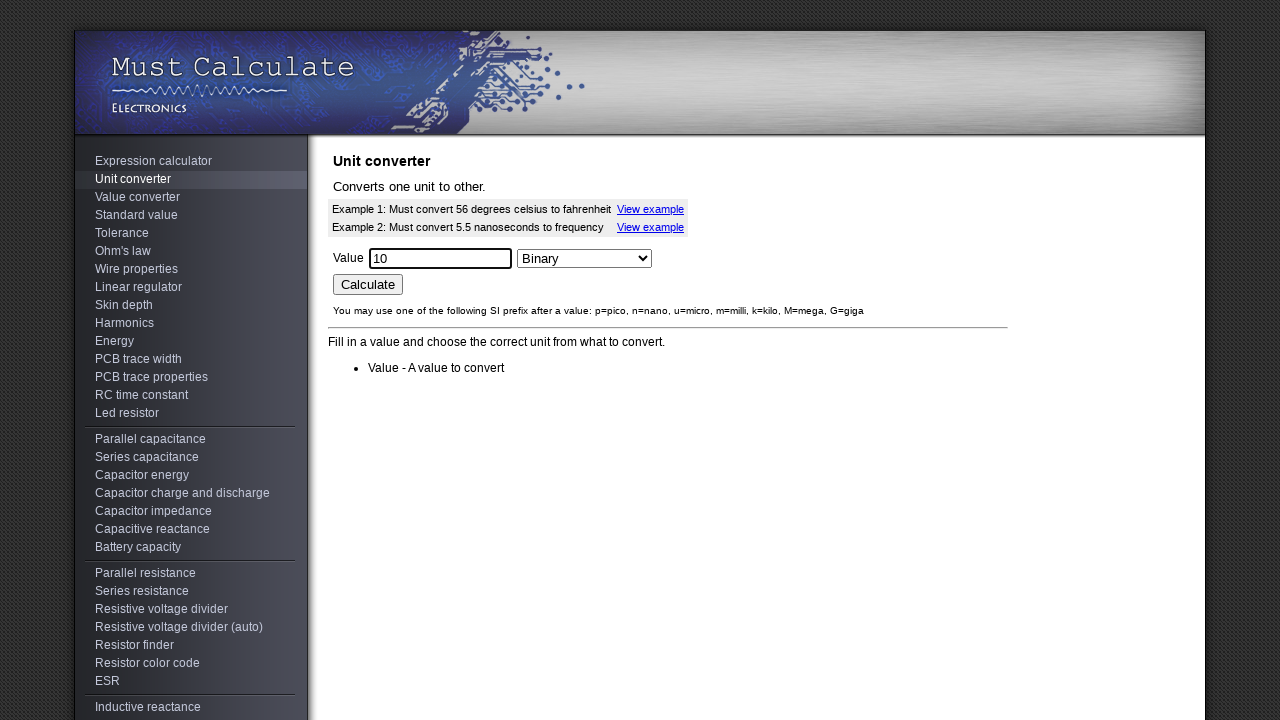

Clicked calculate button for binary conversion at (368, 284) on #calcbutton
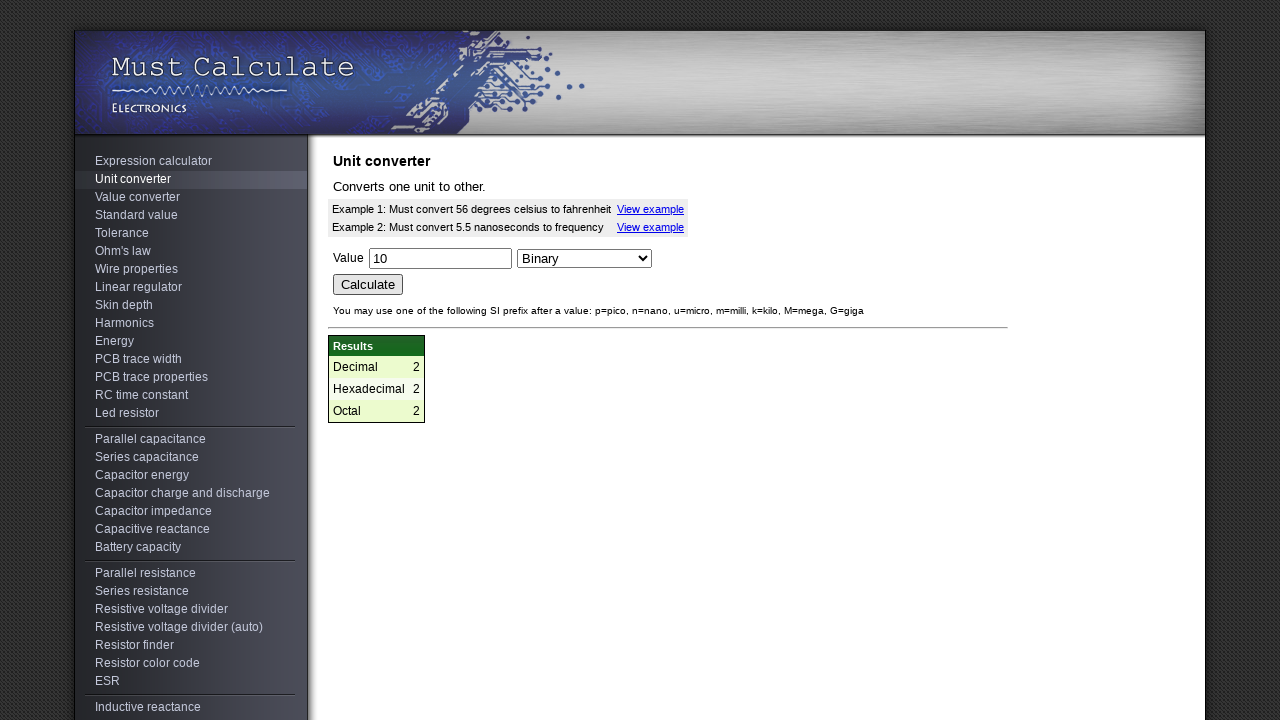

Binary to Octal conversion result displayed
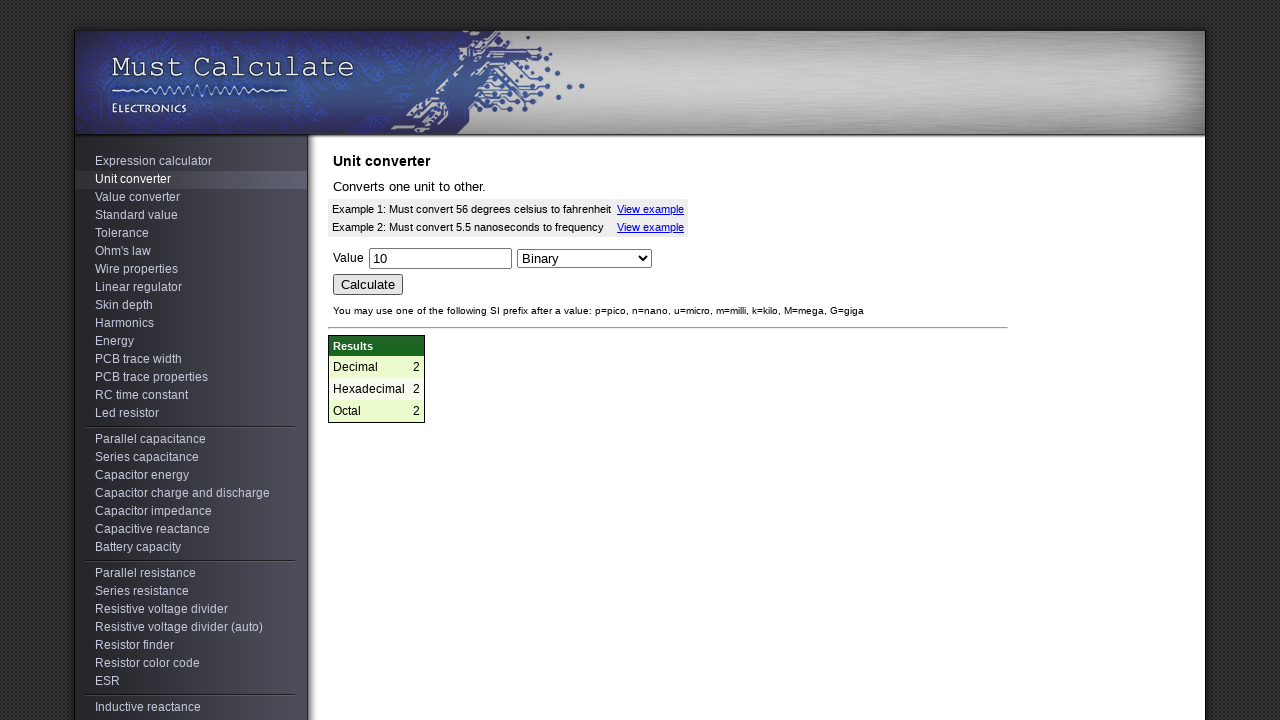

Filled input field with '100' for Fahrenheit conversion on input[name='in']
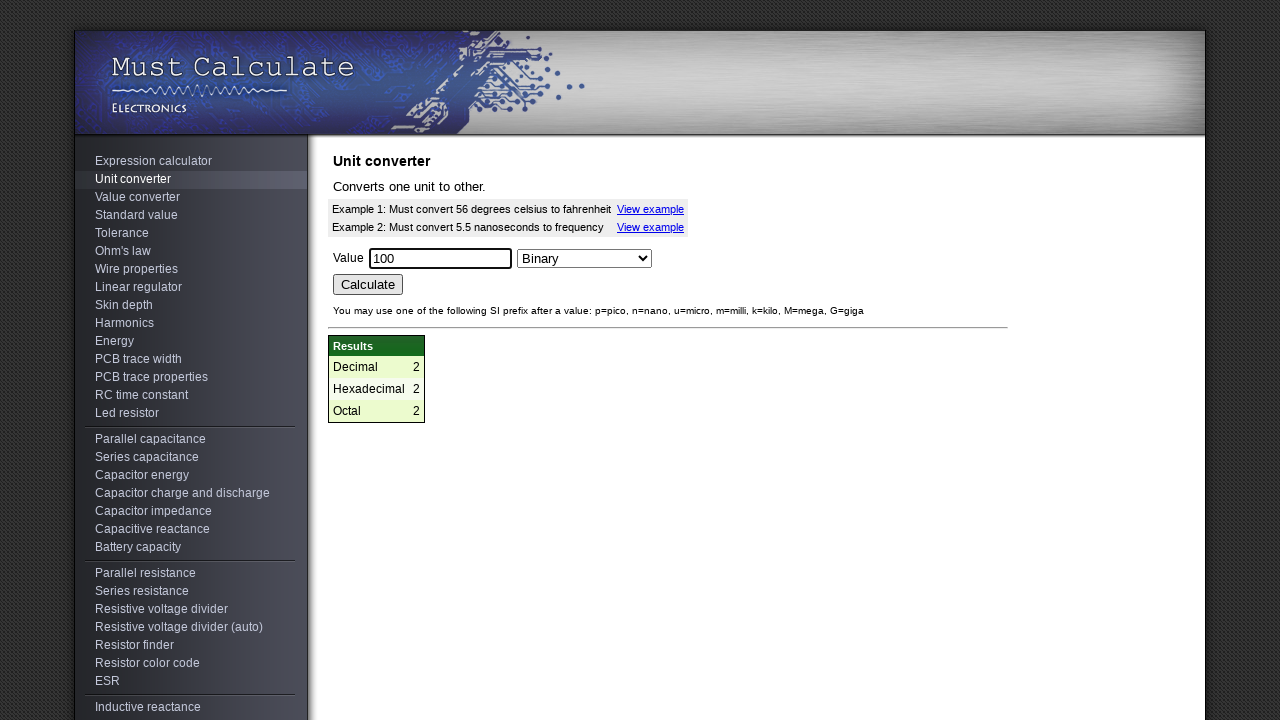

Selected 'Fahrenheit' from input unit dropdown on select[name='ino']
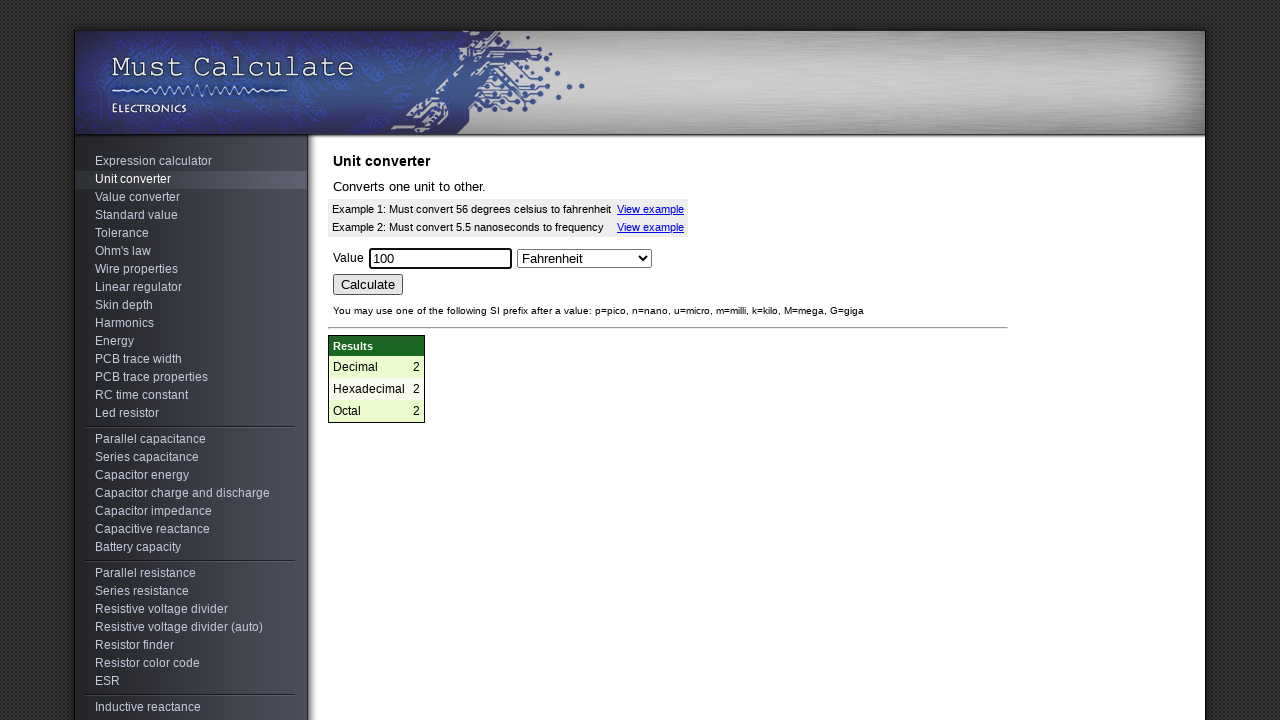

Clicked calculate button for Fahrenheit conversion at (368, 284) on #calcbutton
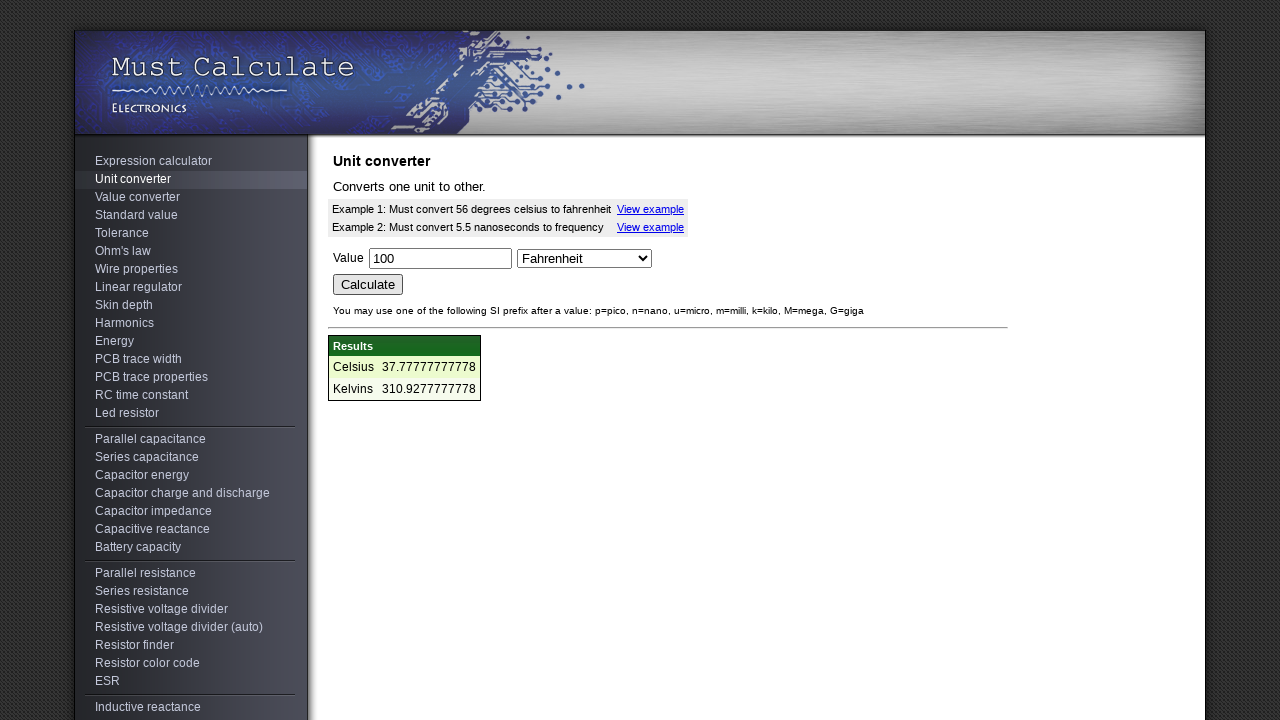

Fahrenheit to Celsius conversion result displayed
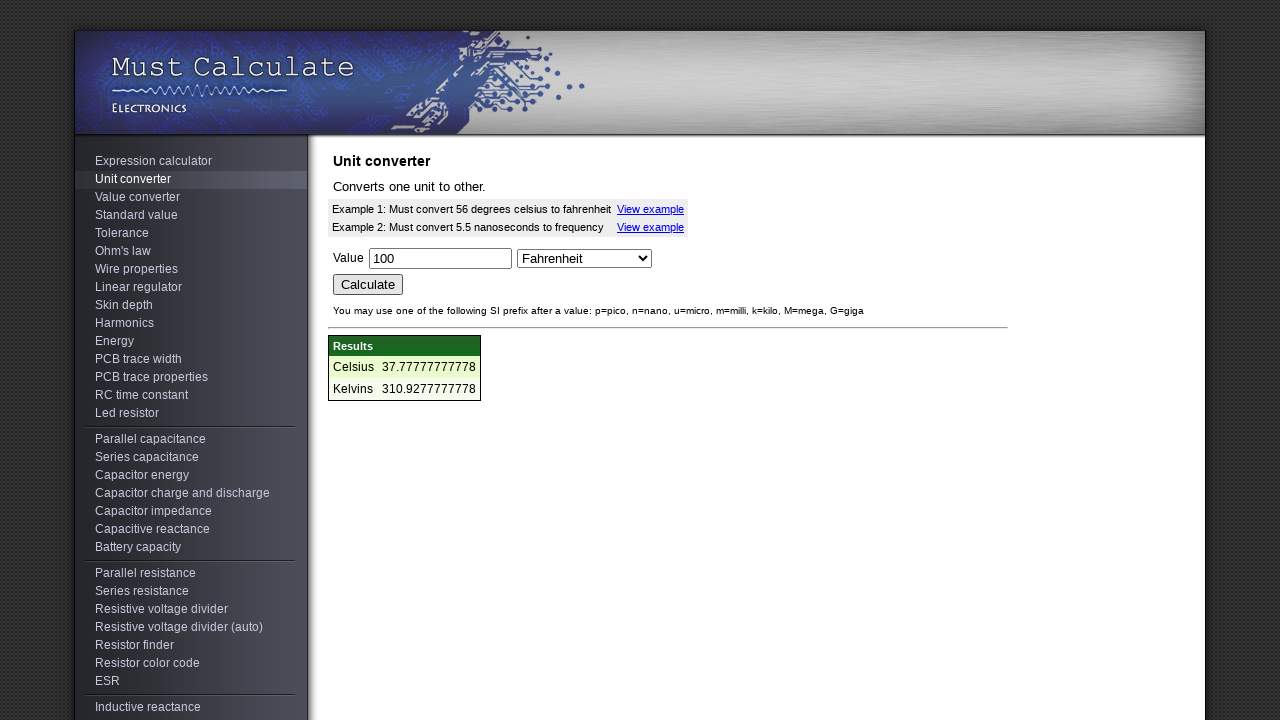

Filled input field with '1000' for Hertz conversion on input[name='in']
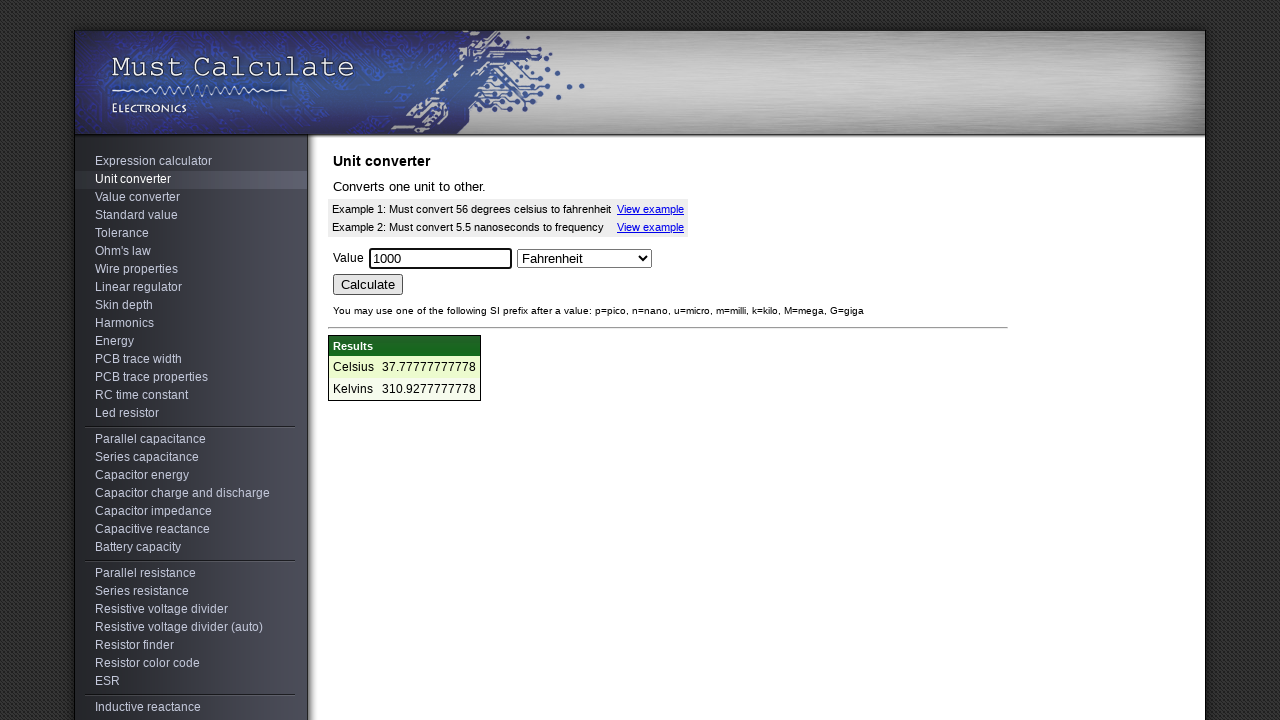

Selected 'Hertz' from input unit dropdown on select[name='ino']
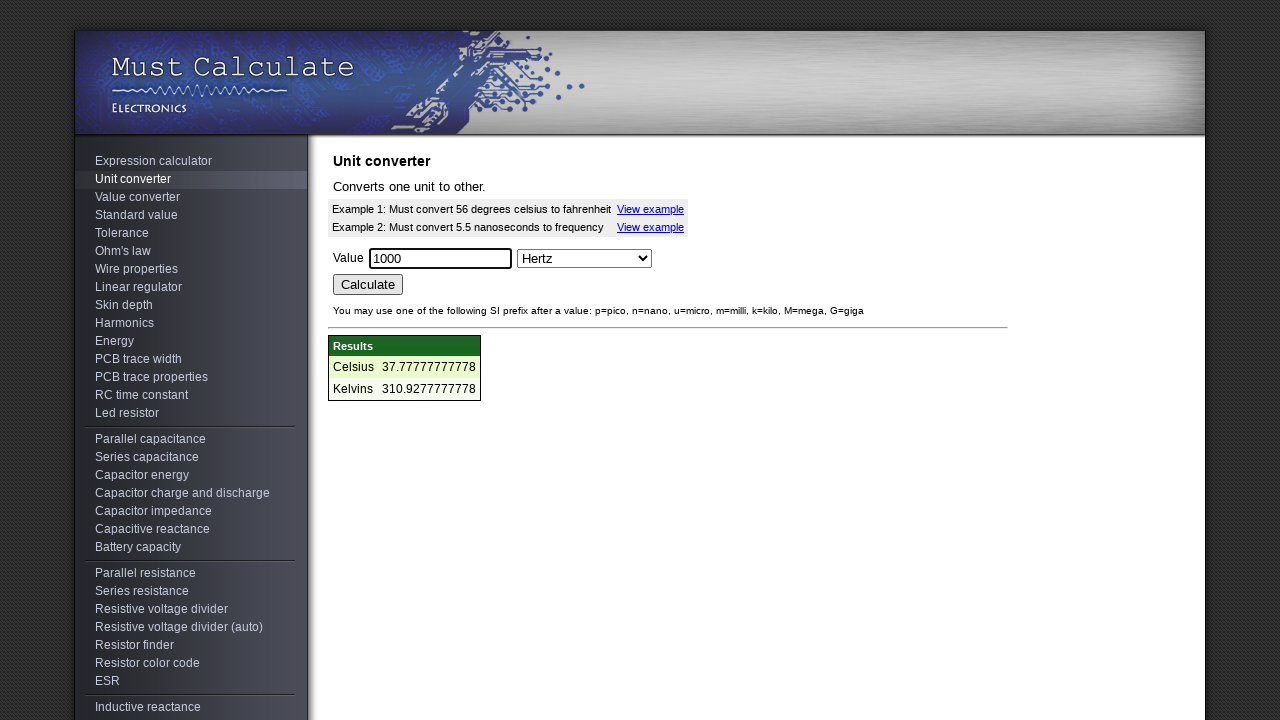

Clicked calculate button for Hertz conversion at (368, 284) on #calcbutton
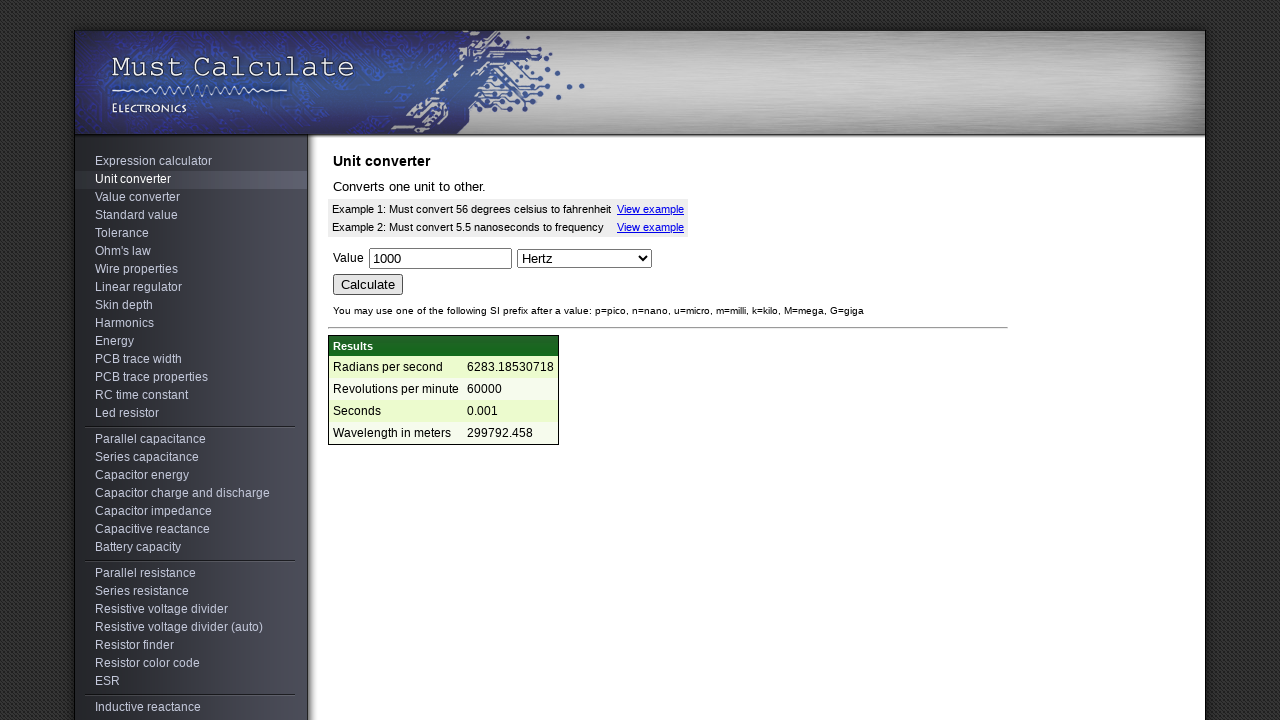

Hertz to Seconds conversion result displayed
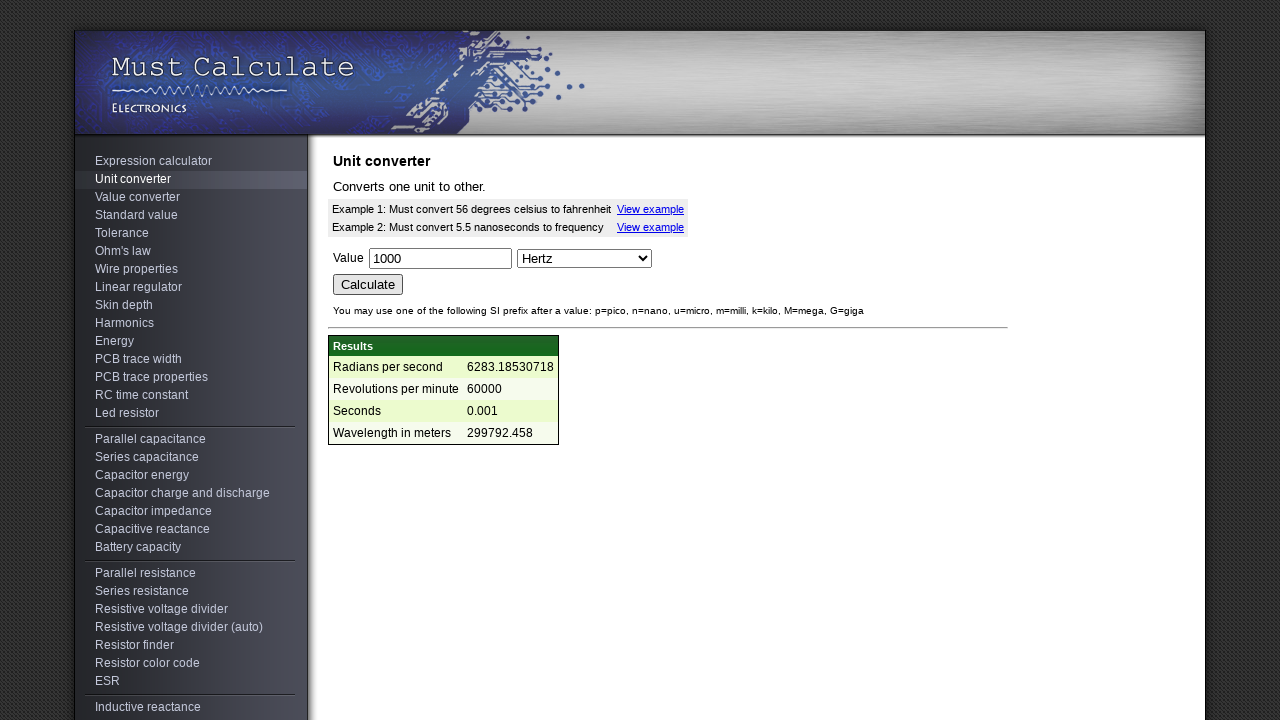

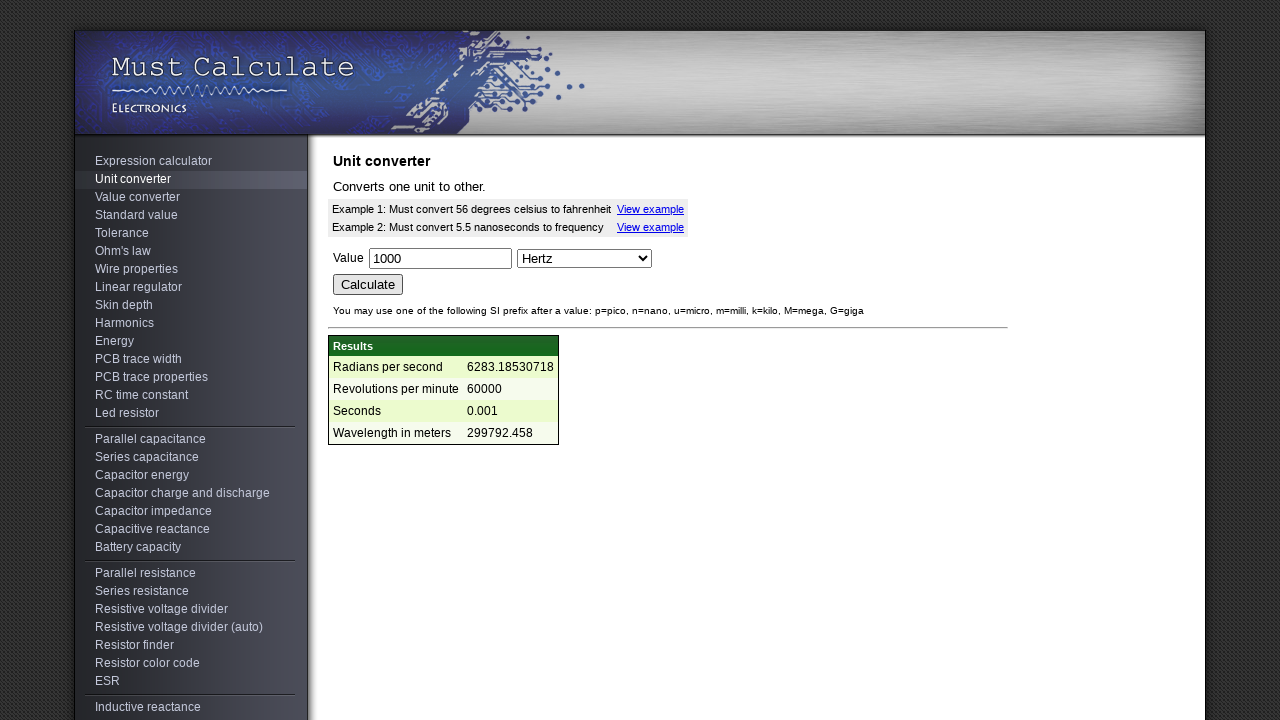